Tests that entering a valid number (81) with a perfect square root displays an alert with the correct calculation result

Starting URL: https://kristinek.github.io/site/tasks/task1

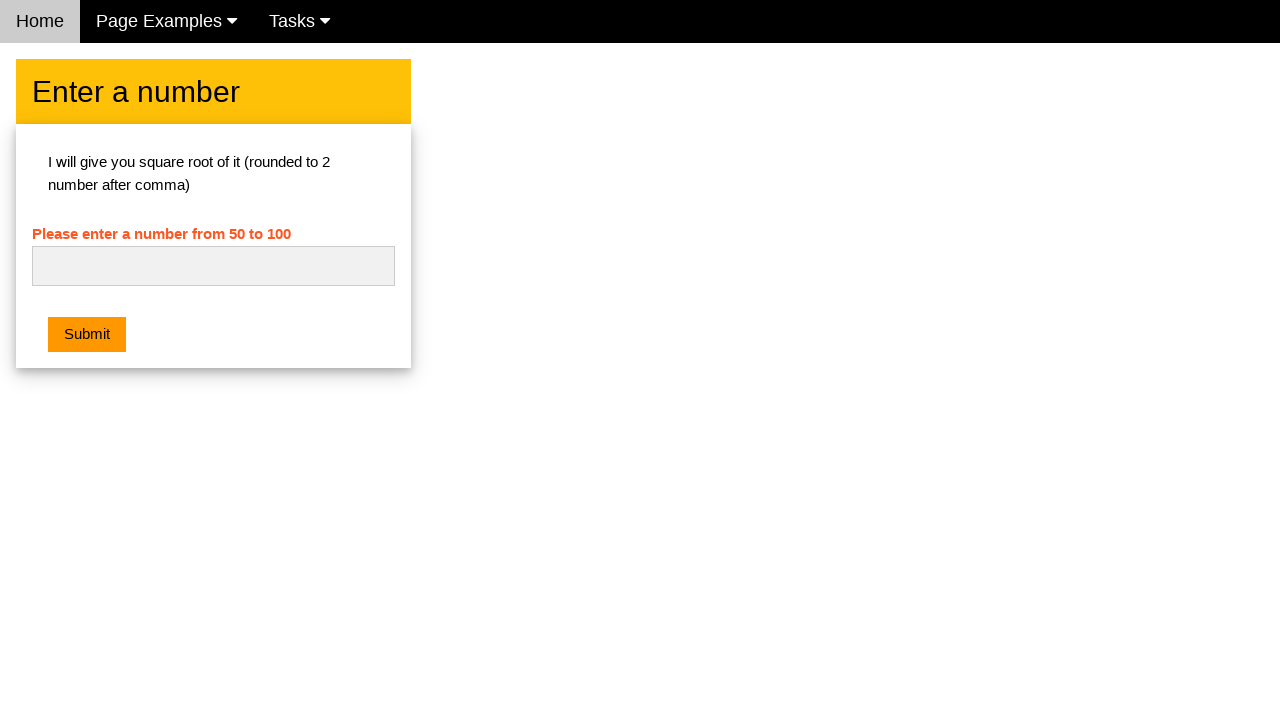

Entered 81 into the number input field on #numb
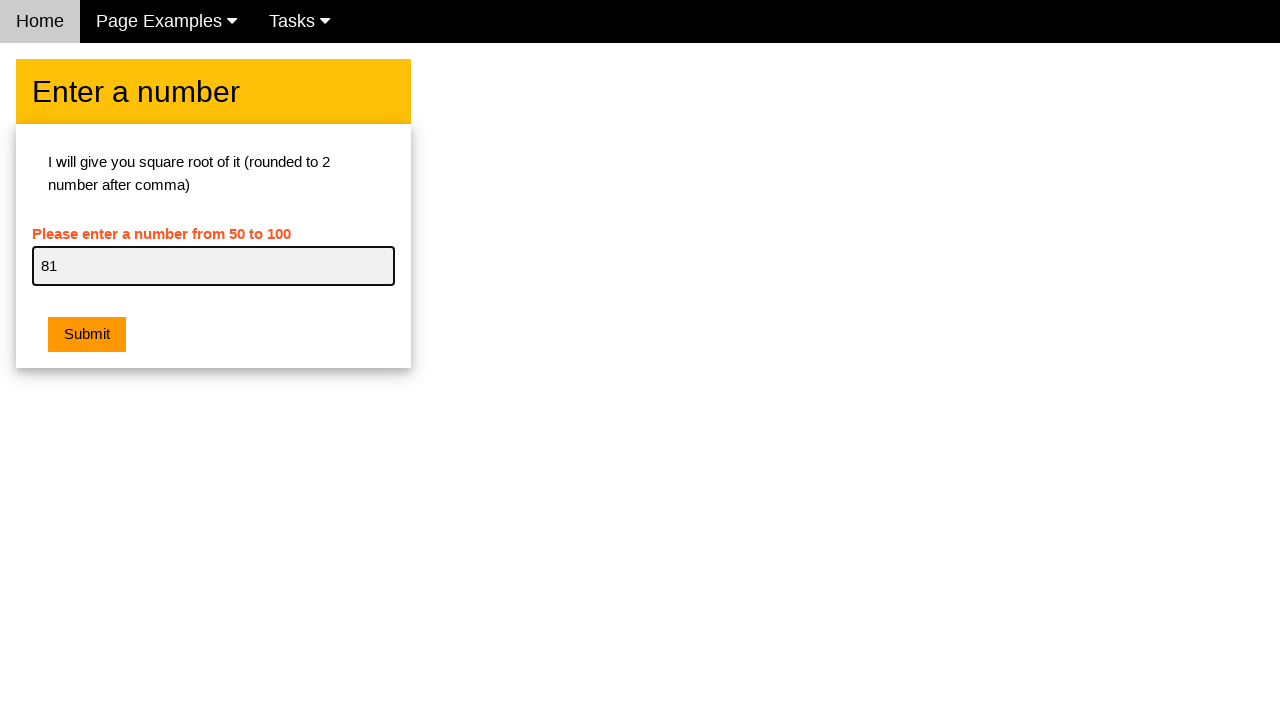

Clicked the submit button at (87, 335) on .w3-orange
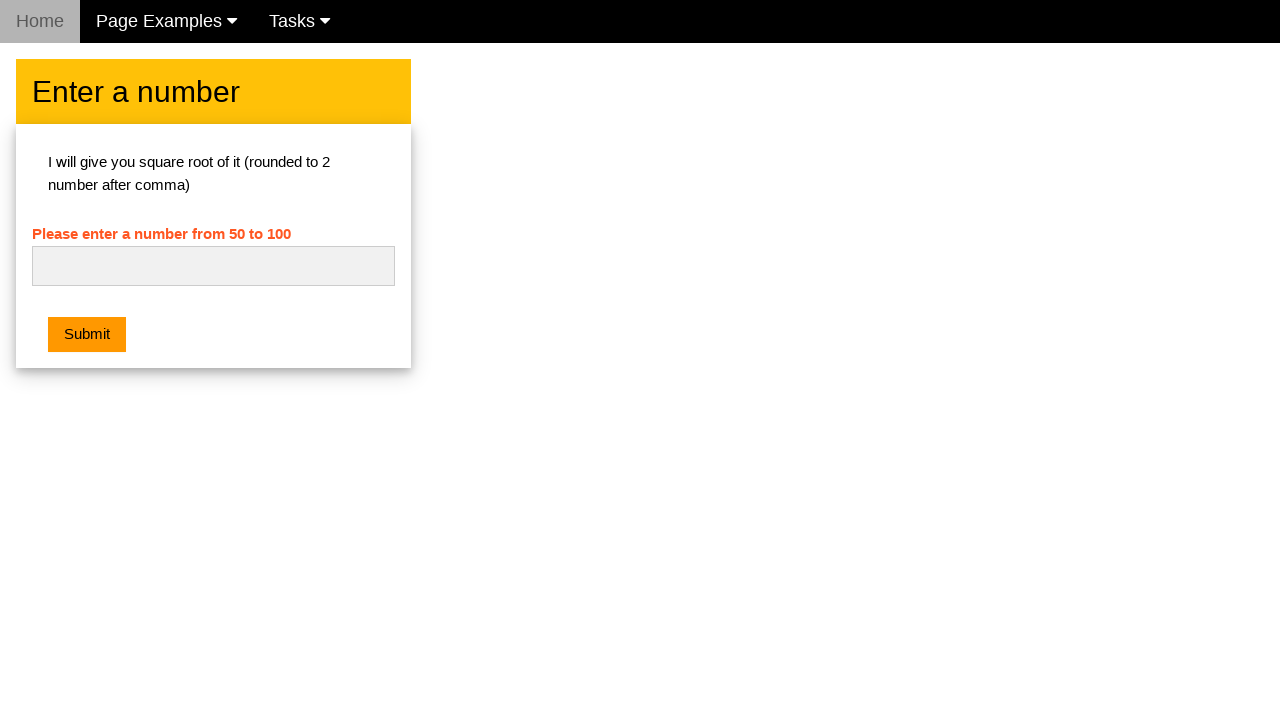

Set up dialog handler to accept alert
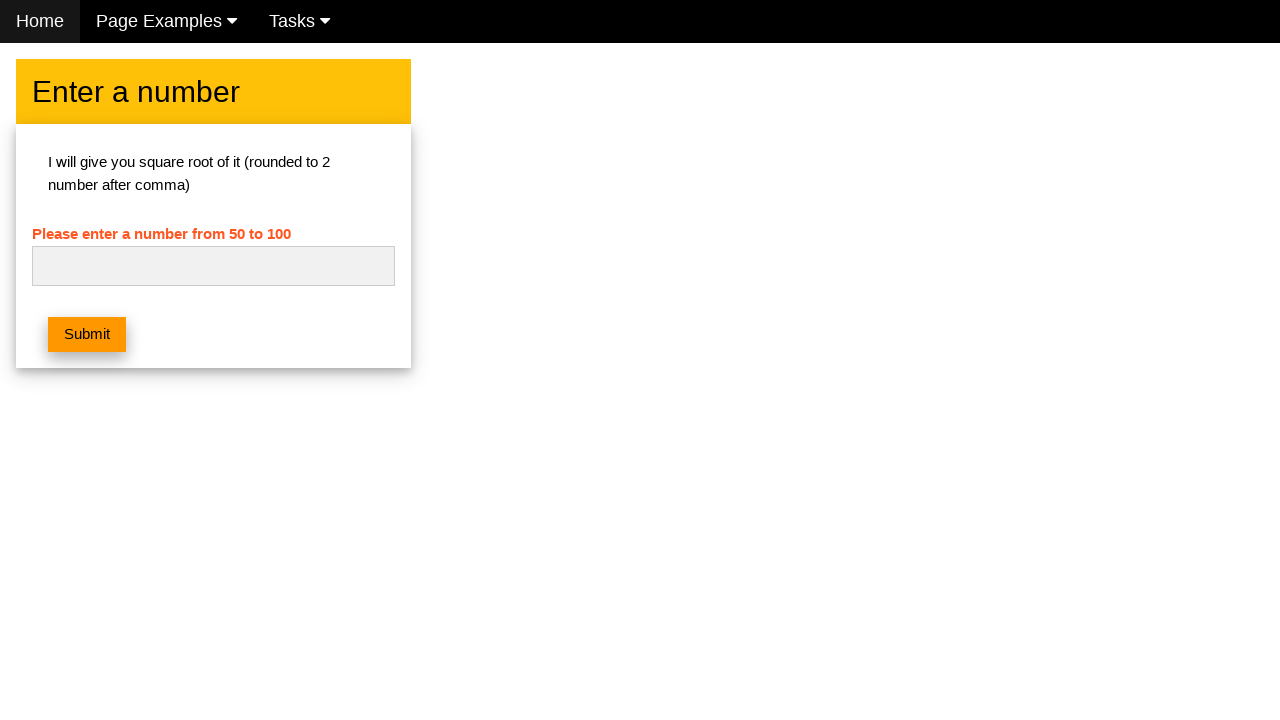

Waited for alert to appear and be processed
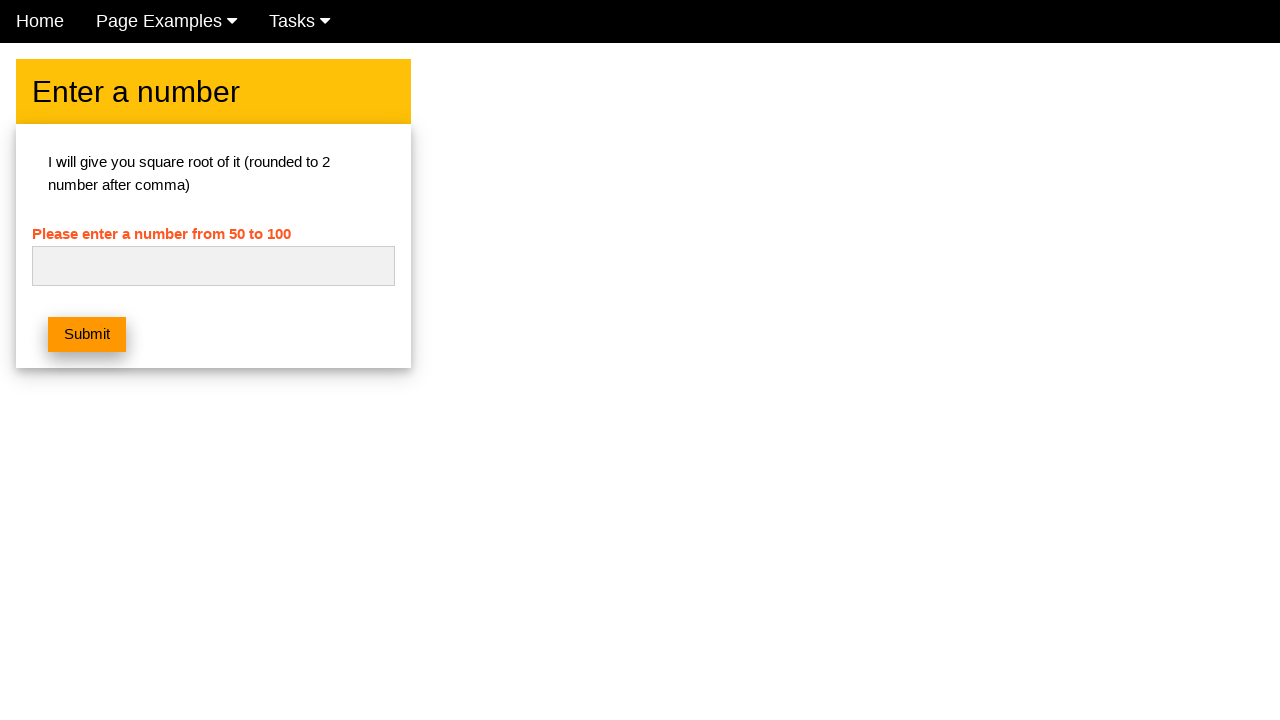

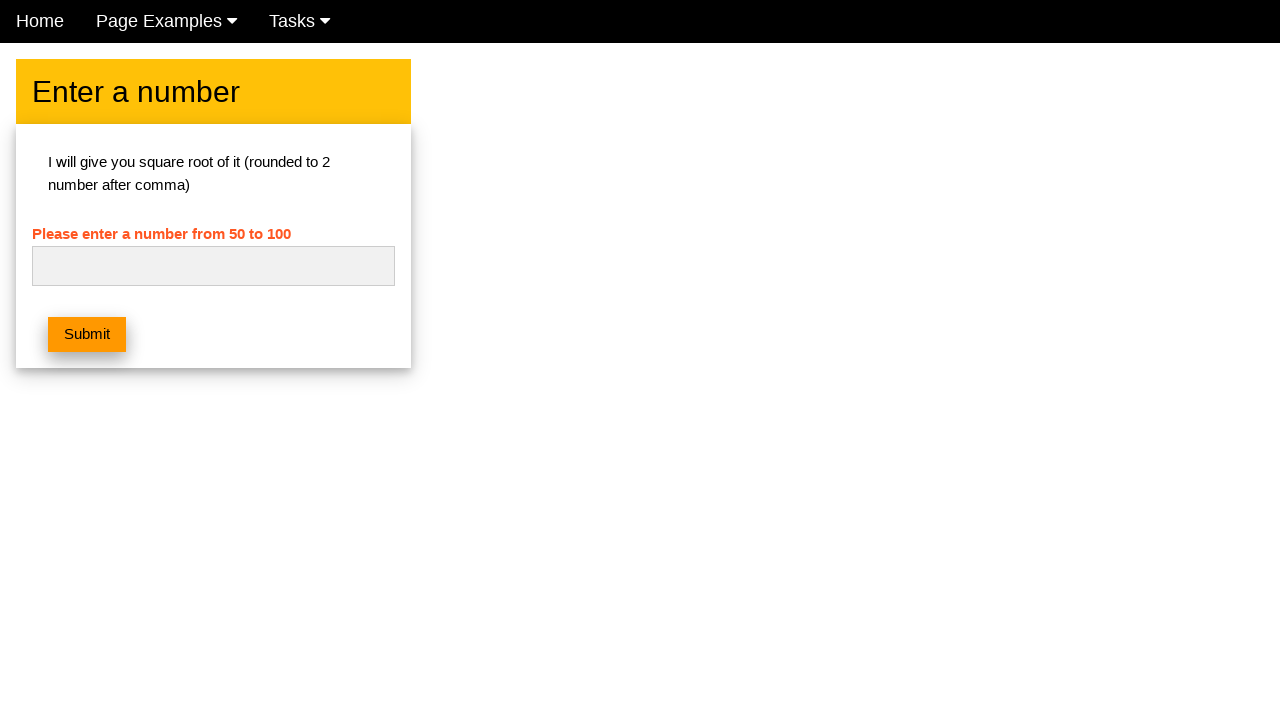